Tests dynamic dropdown functionality by clicking on the origin station dropdown field on a flight booking practice page

Starting URL: https://rahulshettyacademy.com/dropdownsPractise/

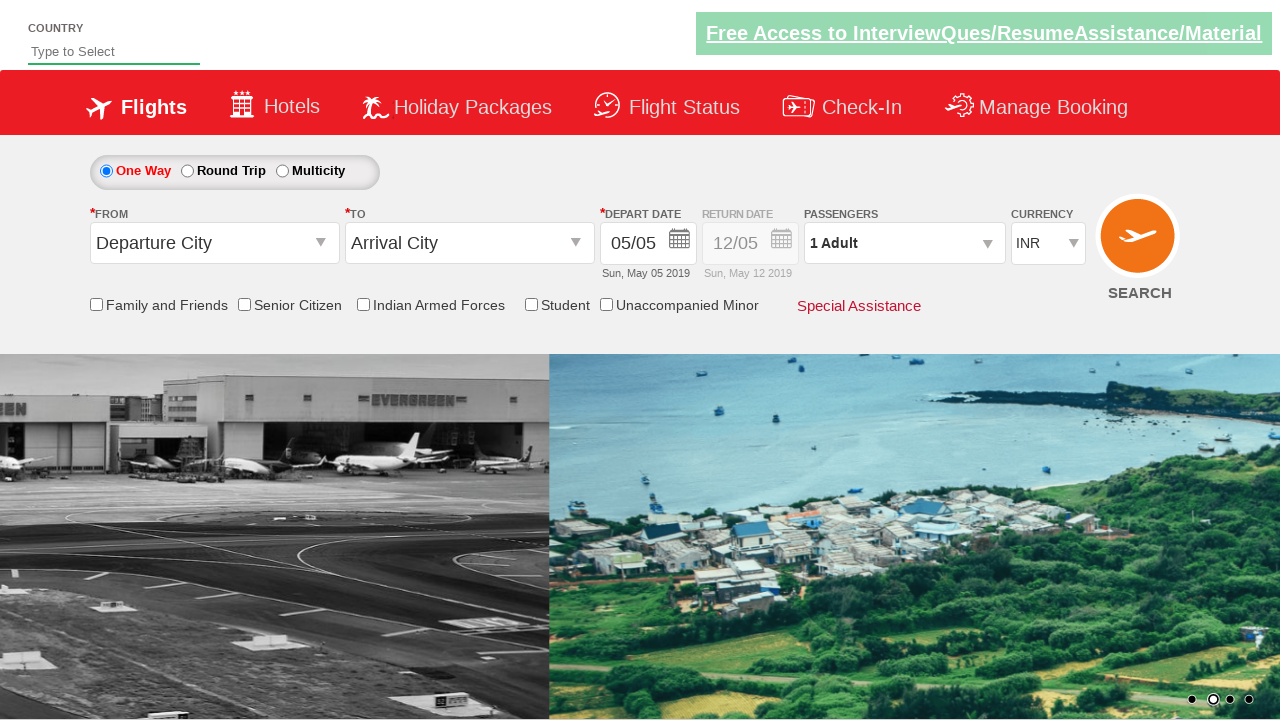

Clicked on the origin station dropdown field to open it at (323, 244) on (//span[contains(@id,'originStation')])[1]
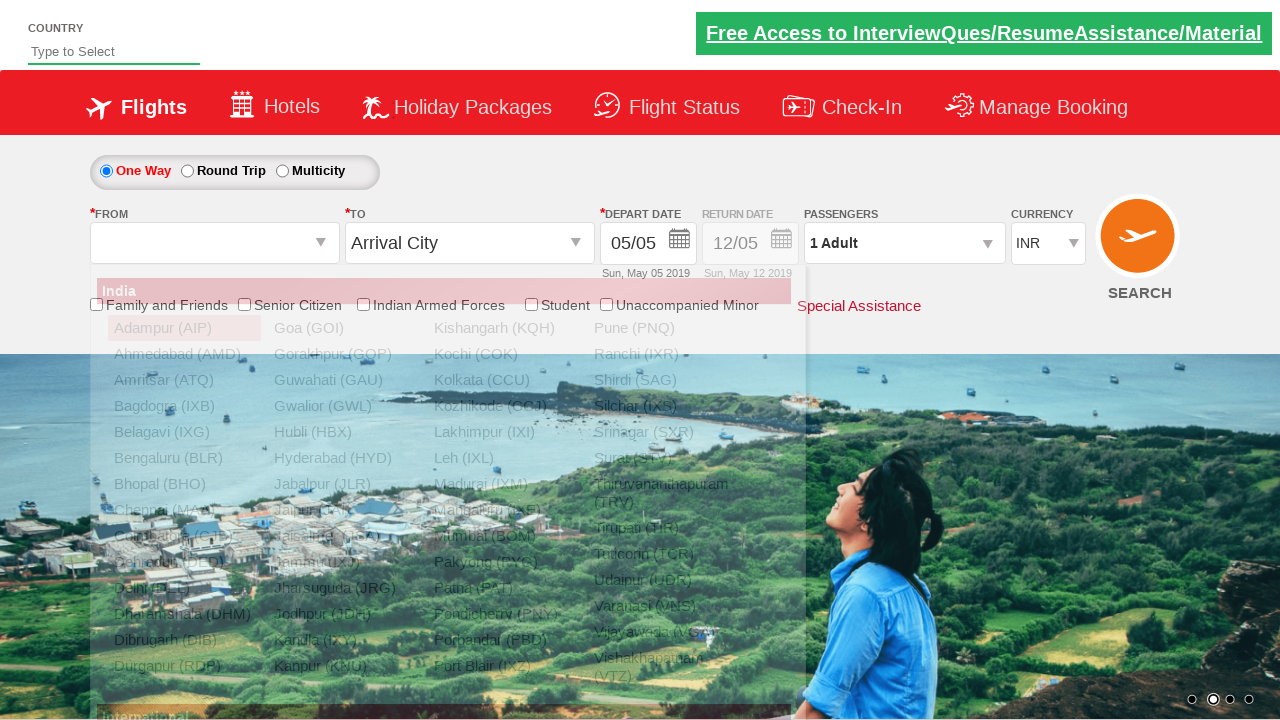

Waited for dropdown options to appear
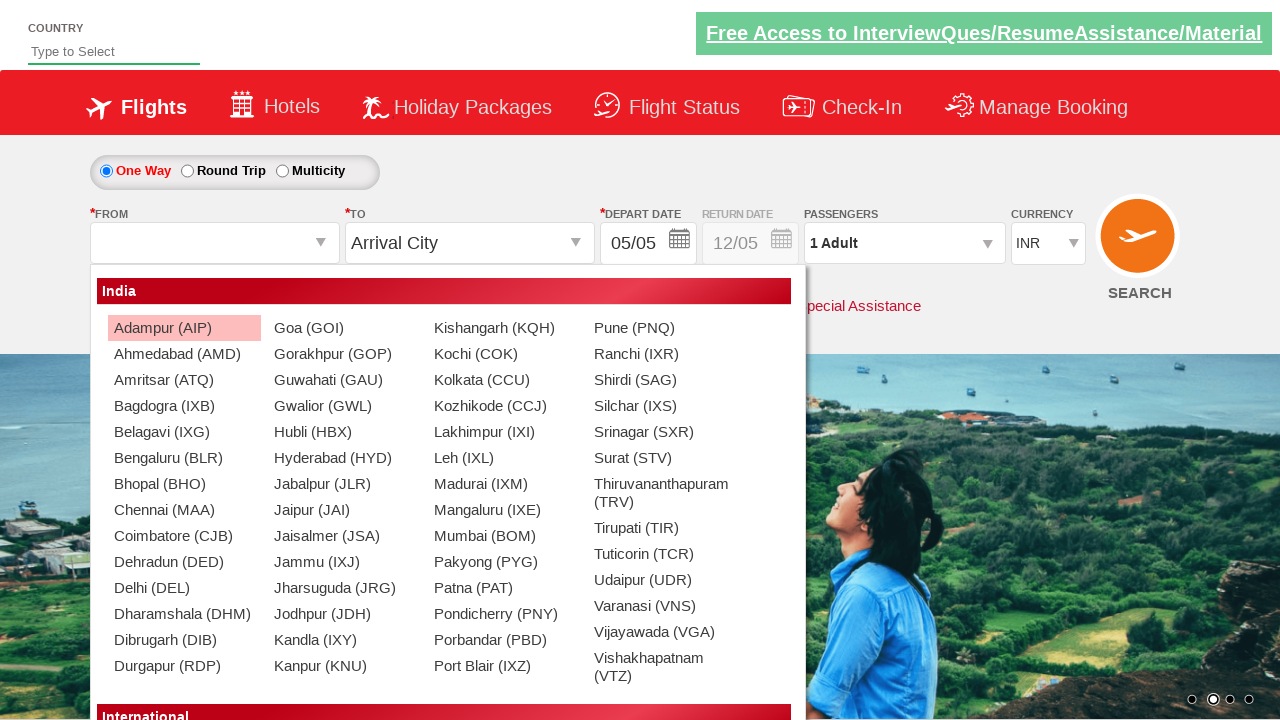

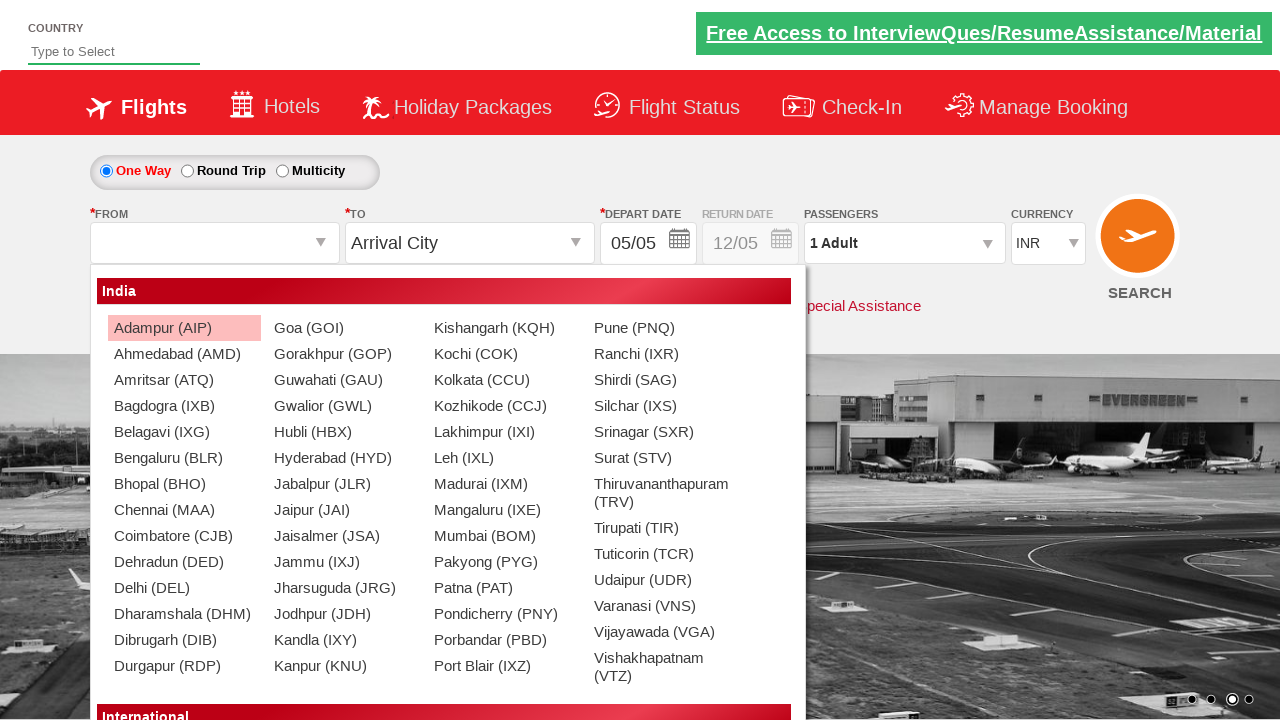